Tests deleting a user from a dynamic web table by clicking the delete button for the first record

Starting URL: https://demoqa.com/webtables

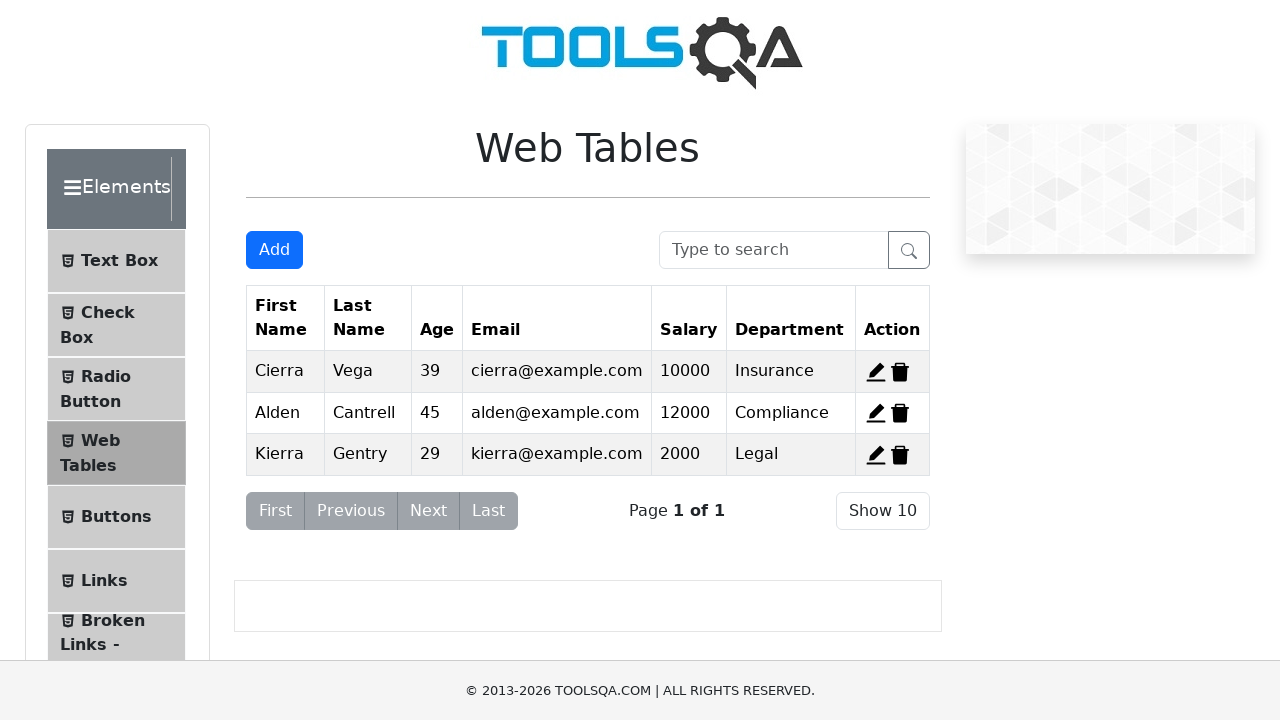

Clicked delete button for the first user record in the table at (900, 372) on #delete-record-1
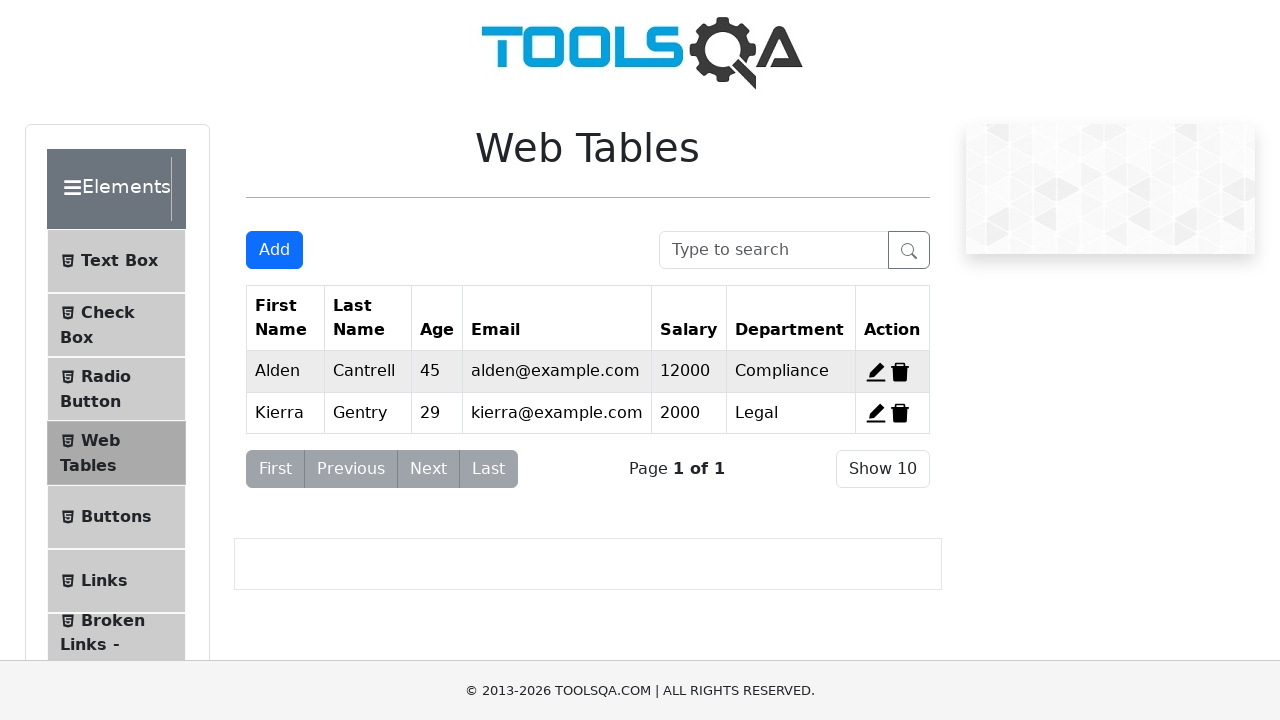

Waited 500ms for deletion to process
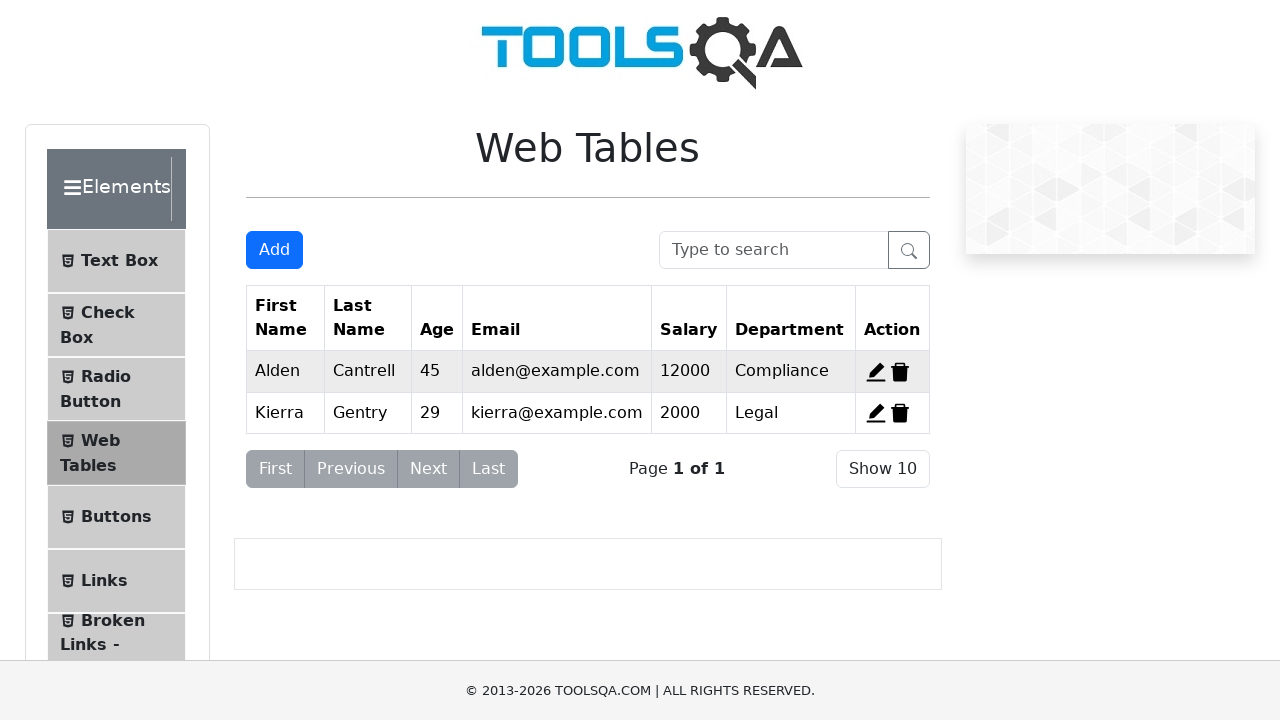

Verified that user 'Cierra' is no longer present in the table
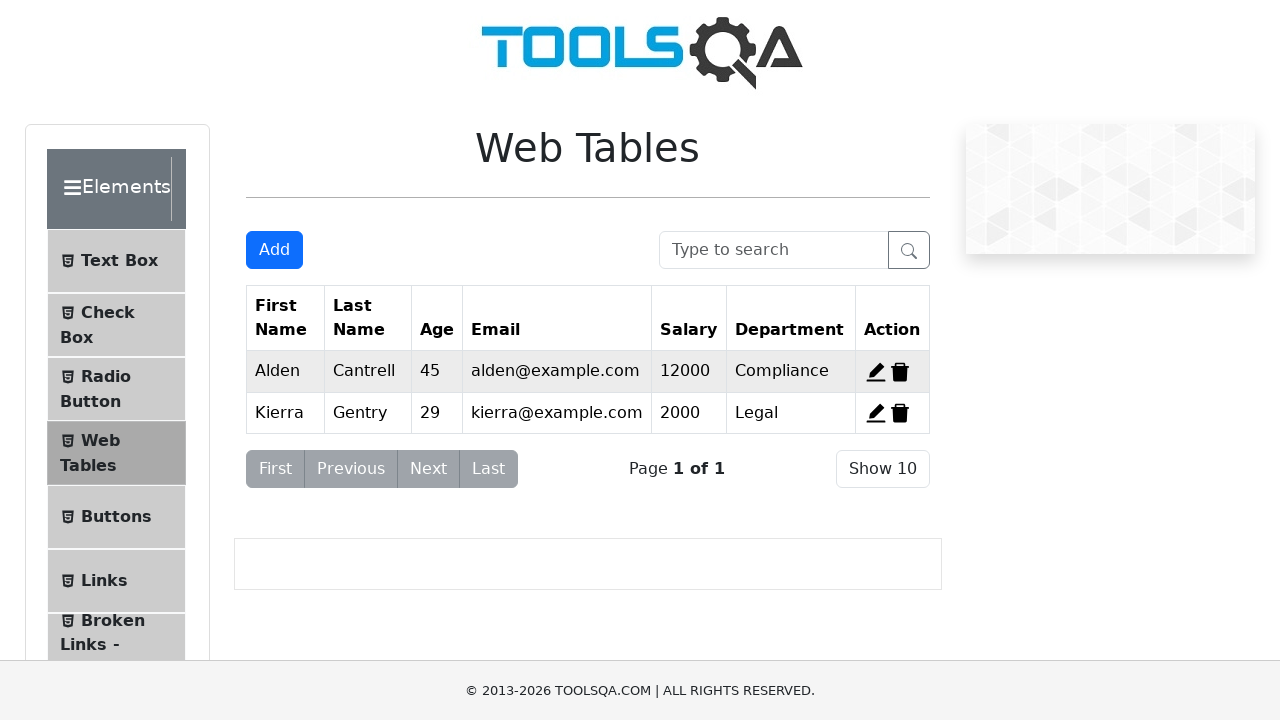

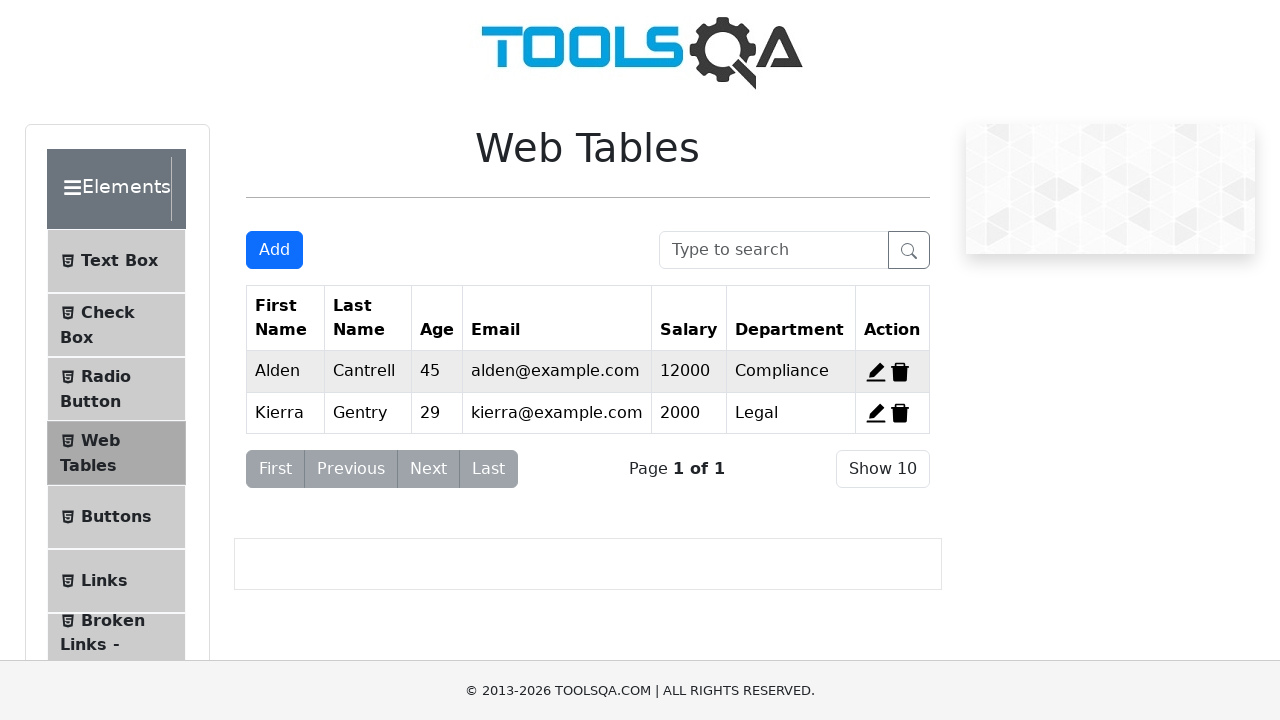